Tests closing a modal dialog by clicking on the background

Starting URL: https://testpages.eviltester.com/styled/alerts/fake-alert-test.html

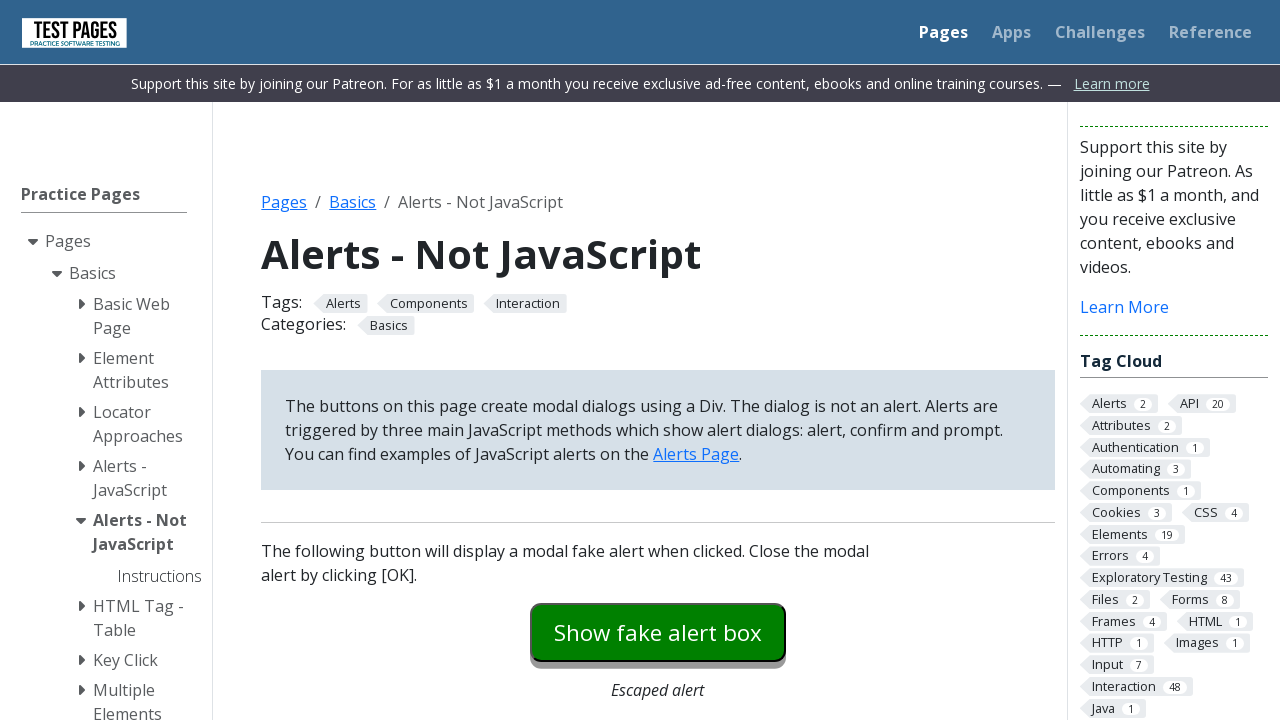

Clicked modal dialog trigger button at (658, 360) on #modaldialog
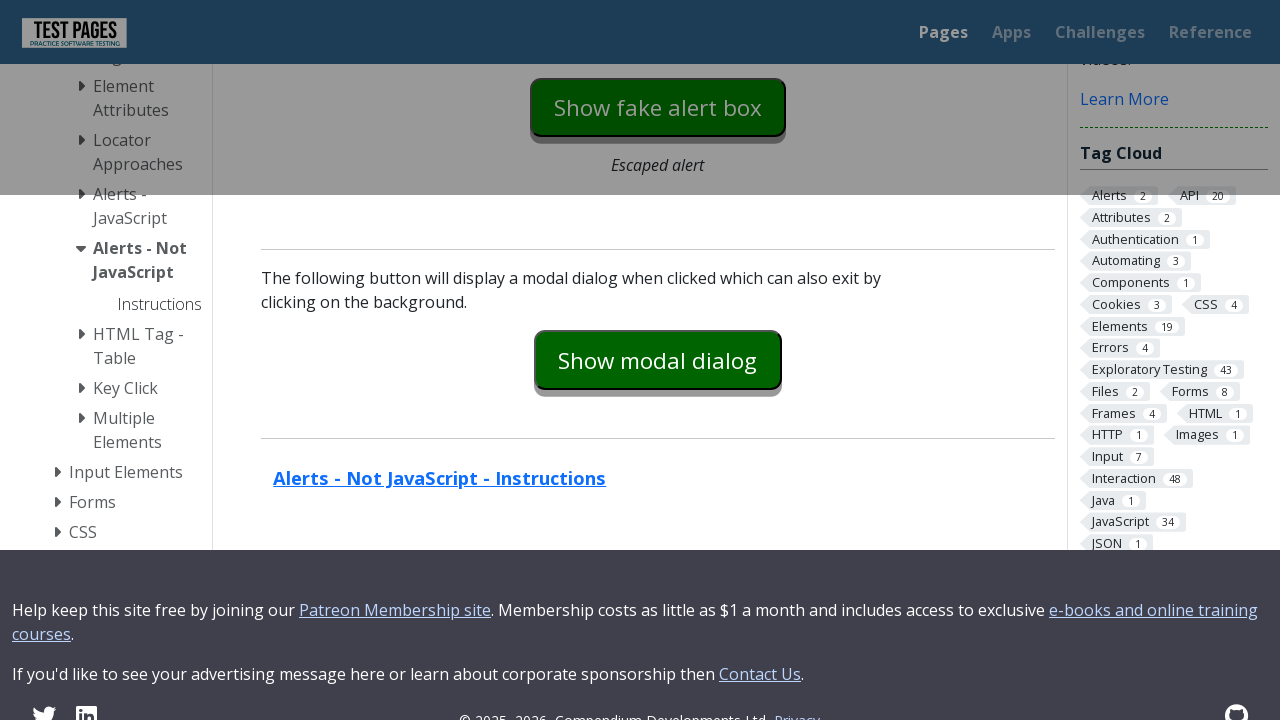

Modal dialog appeared with visible text
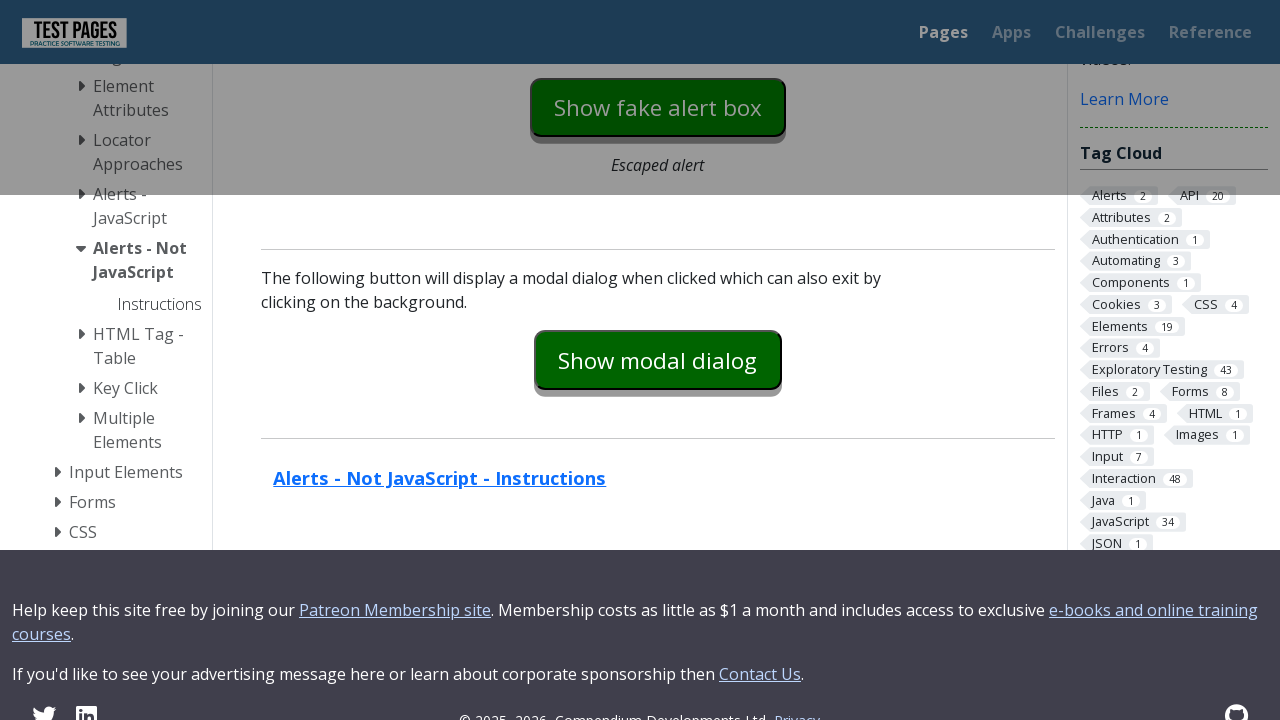

Clicked on faded background to close modal via JavaScript
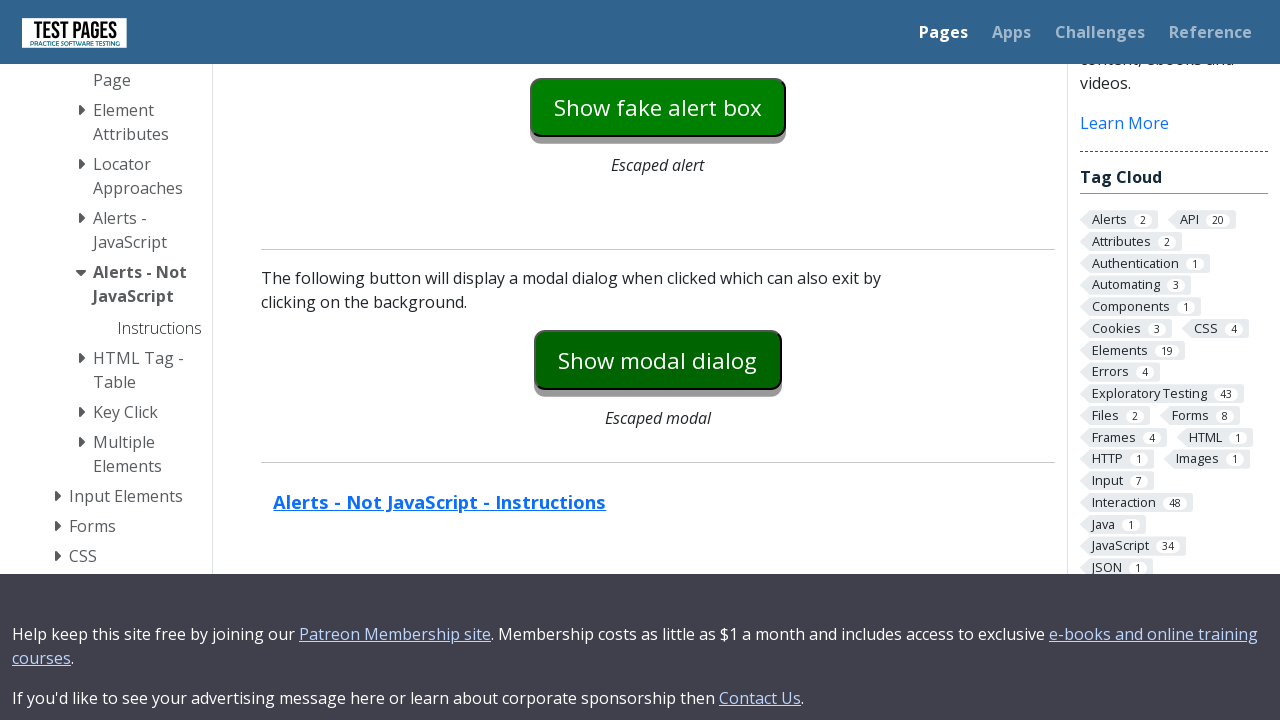

Modal dialog successfully closed and hidden
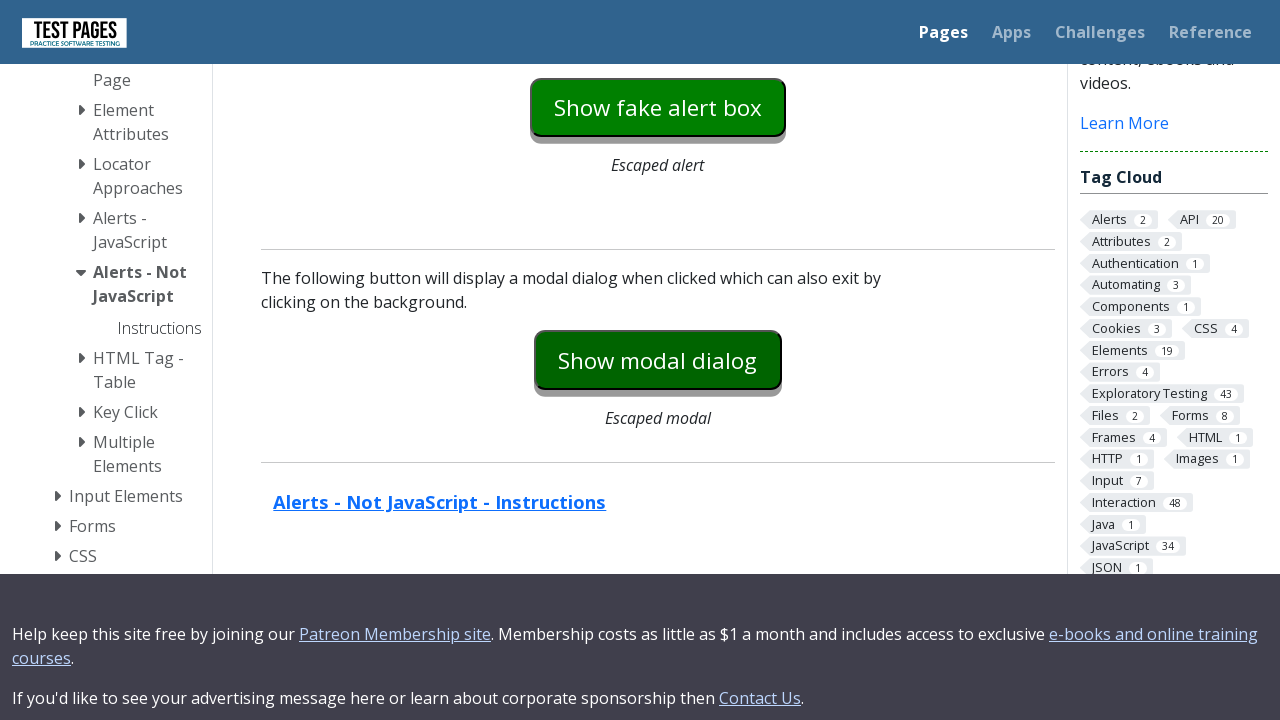

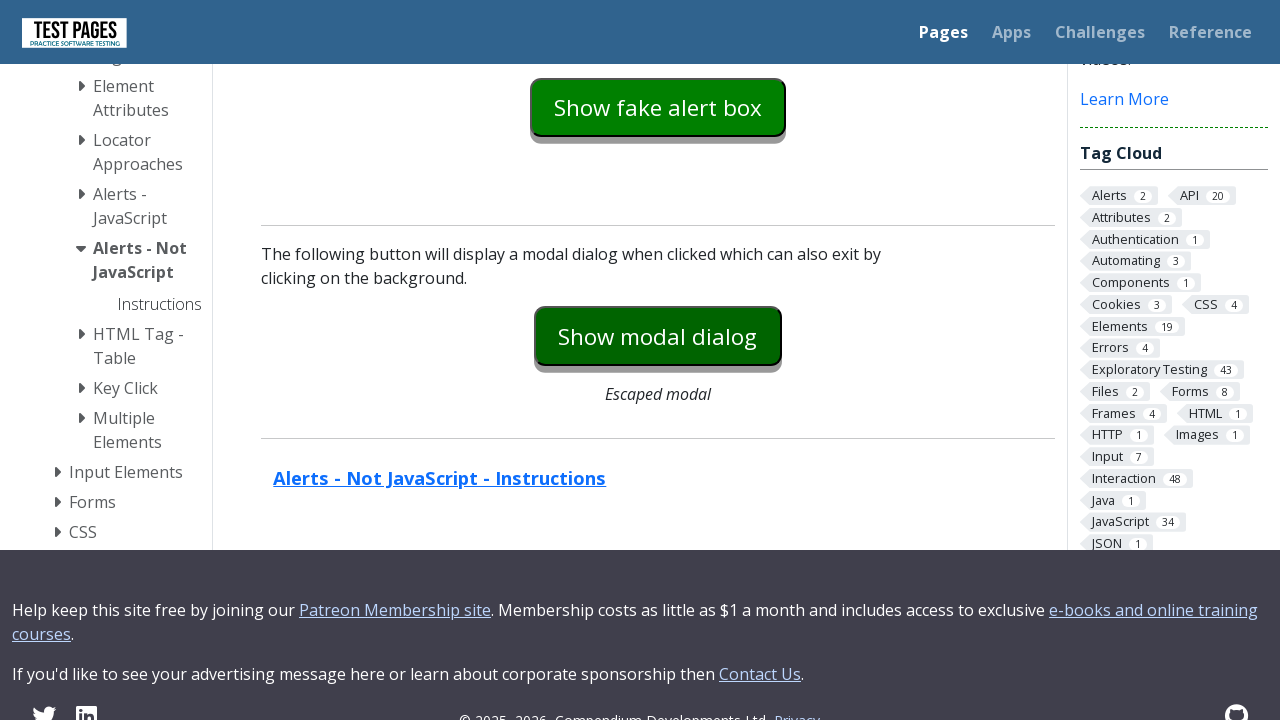